Navigates to GlobalSQA demo site and retrieves the page title to verify the page loaded correctly.

Starting URL: https://www.globalsqa.com/demo-site/

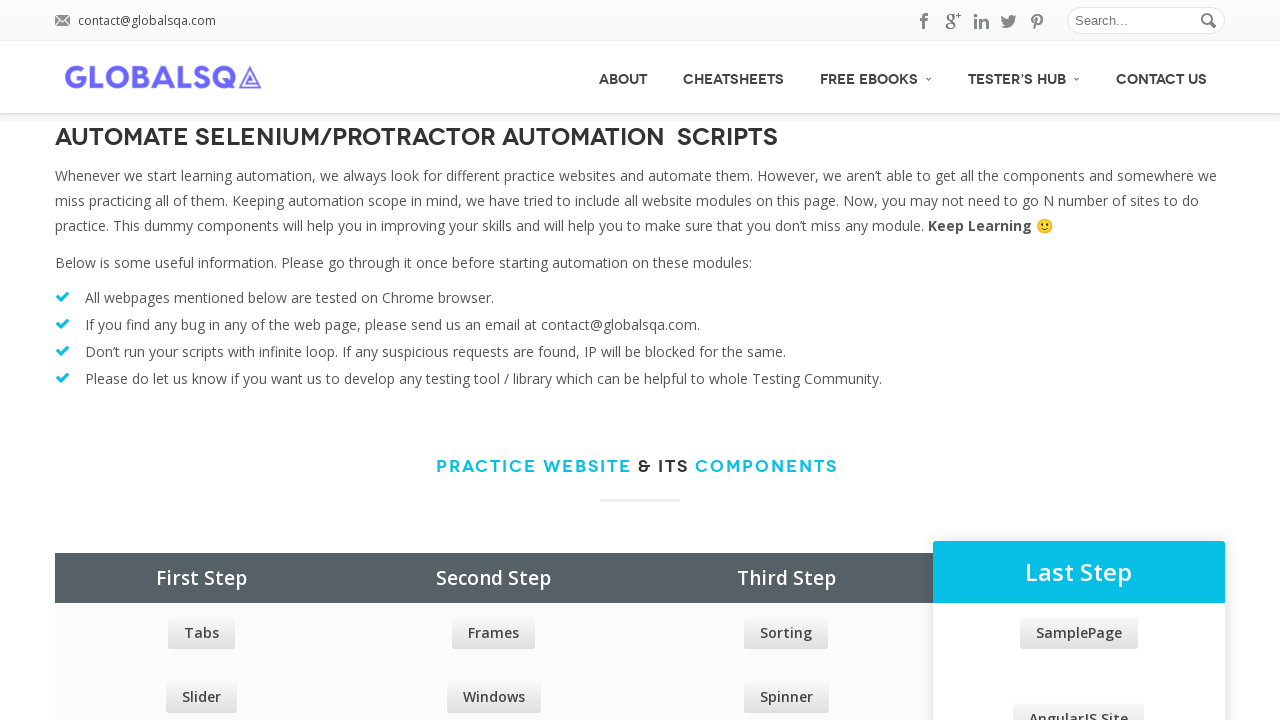

Navigated to GlobalSQA demo site
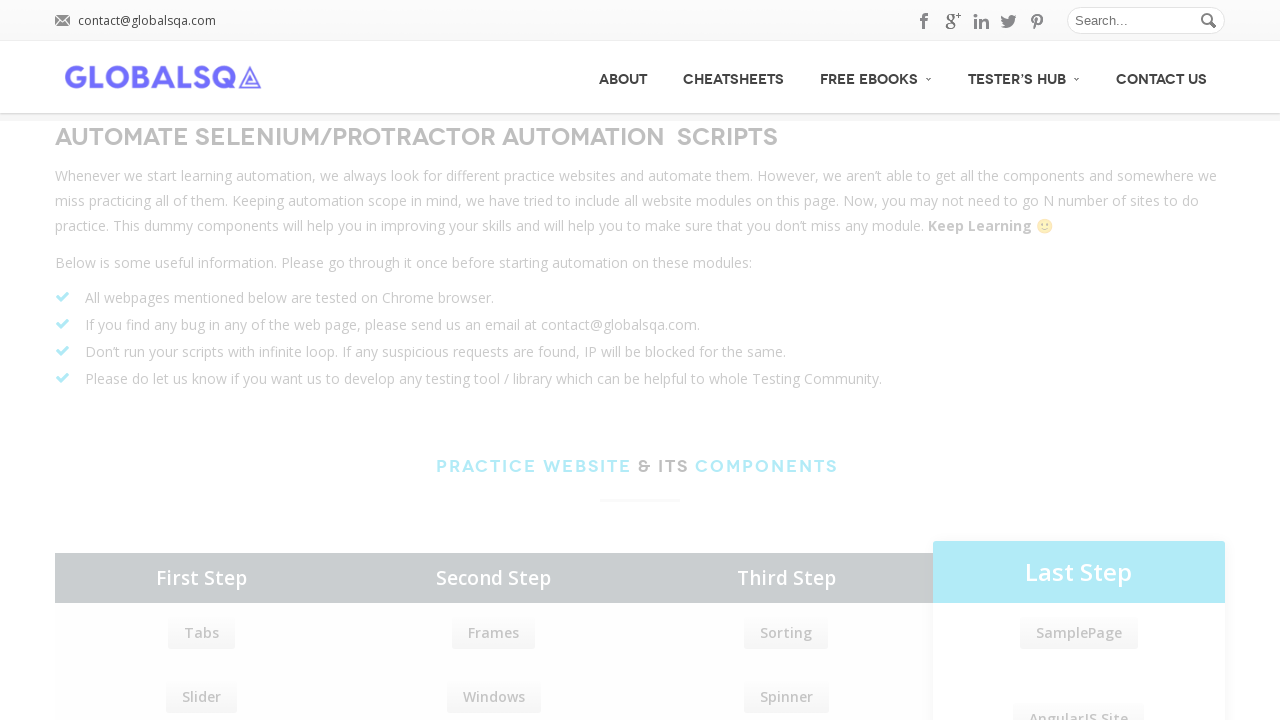

Retrieved page title: Demo Testing Site - GlobalSQA
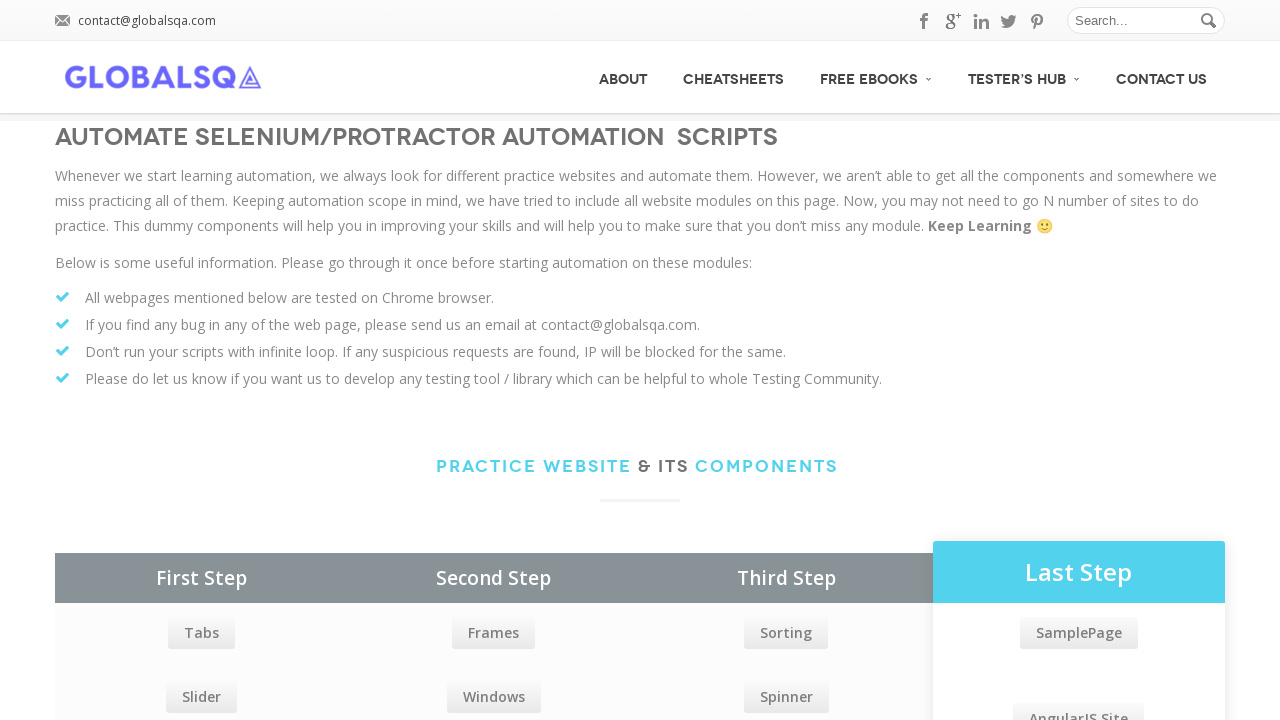

Printed page title to console
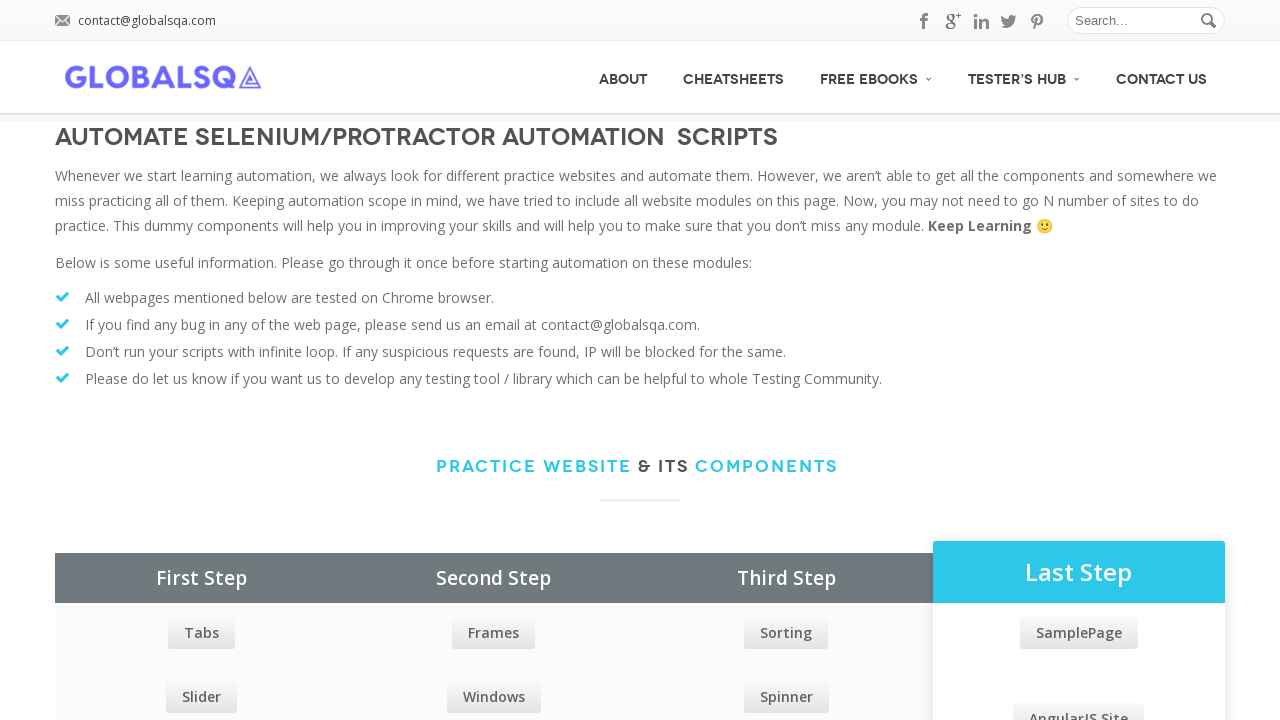

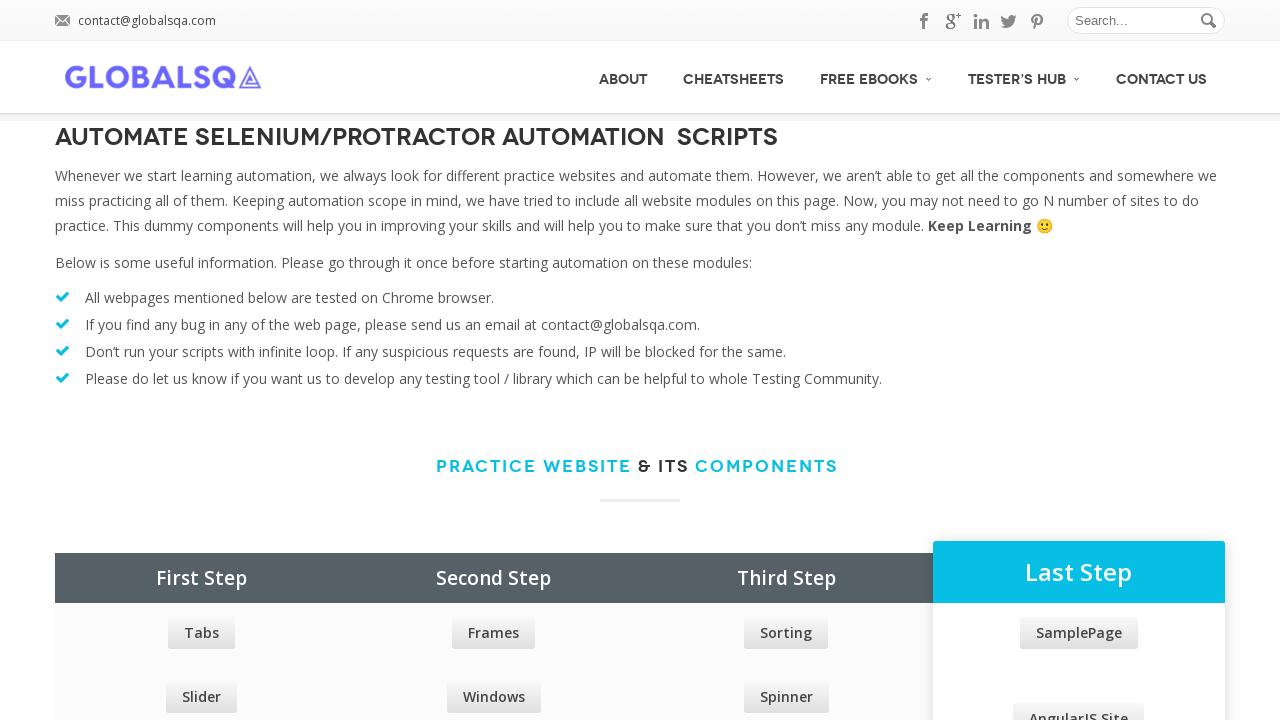